Tests AJIO's search and filter functionality by searching for bags, applying gender and category filters, and verifying the results are displayed

Starting URL: https://www.ajio.com/

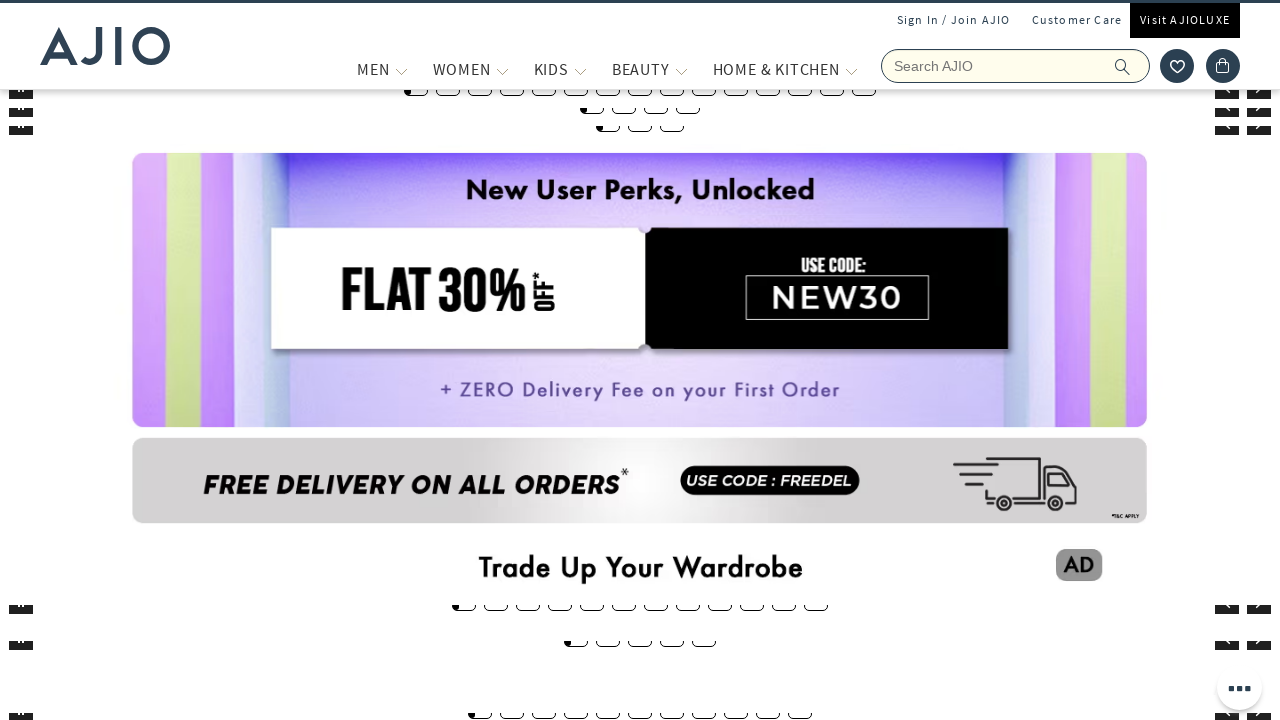

Filled search field with 'Bags' on input[name='searchVal']
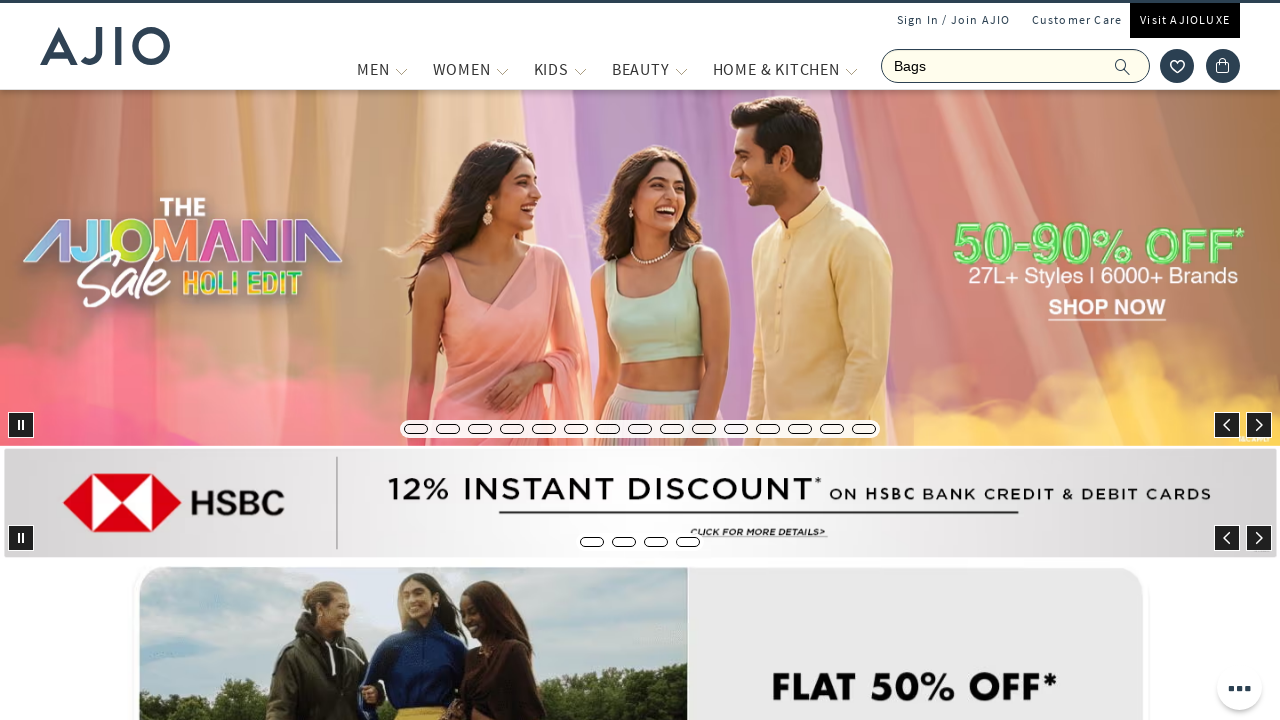

Pressed Enter to search for bags on input[name='searchVal']
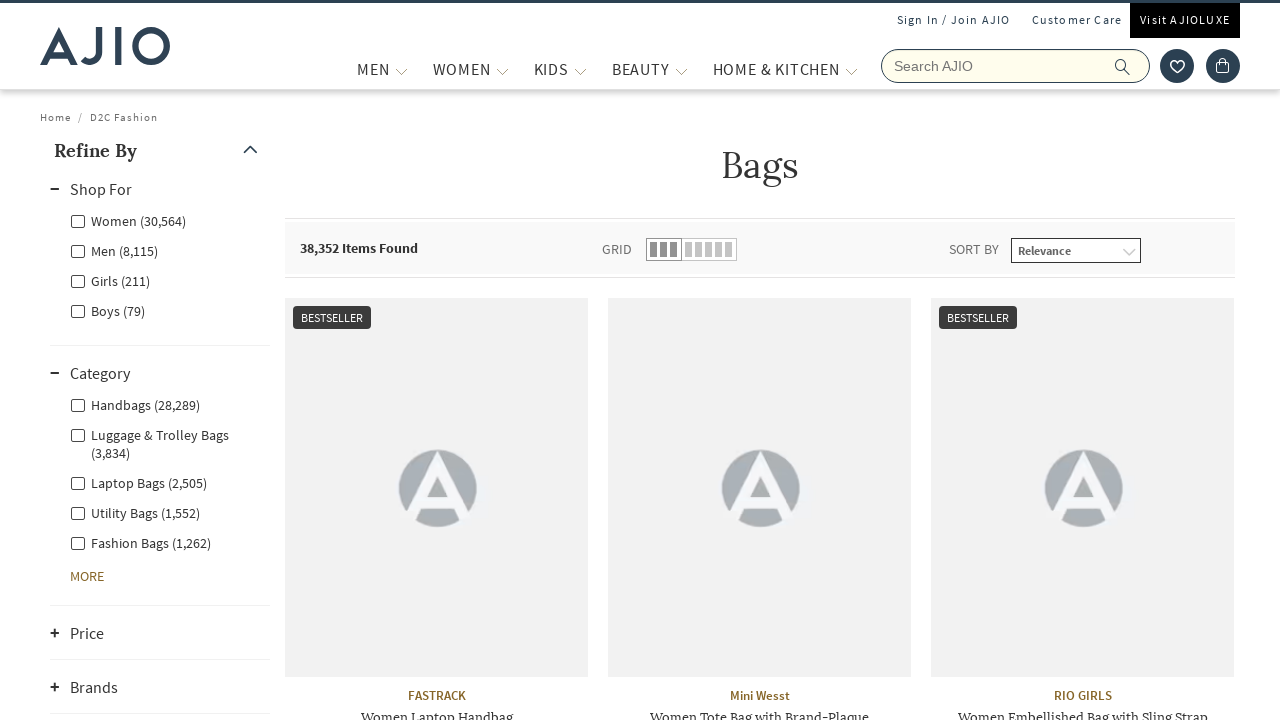

Waited for search results to load
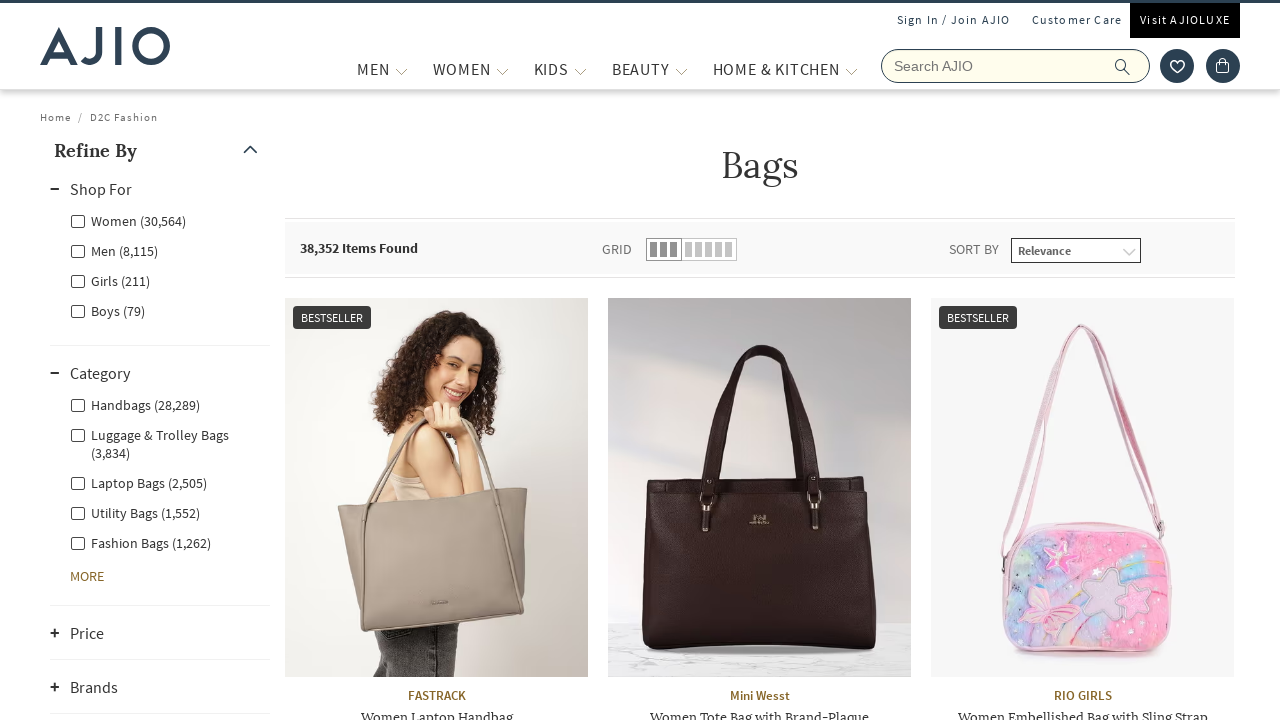

Applied Men gender filter at (114, 250) on xpath=//label[@class='facet-linkname facet-linkname-genderfilter facet-linkname-
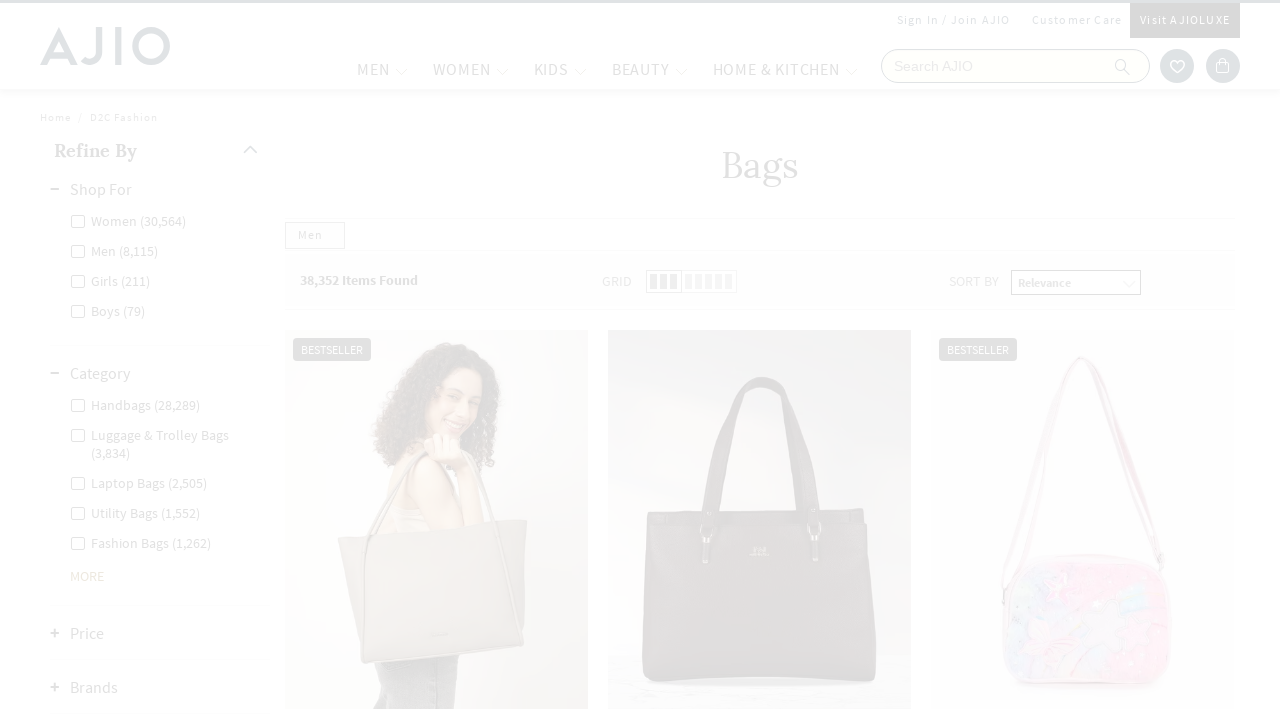

Waited for gender filter to be applied
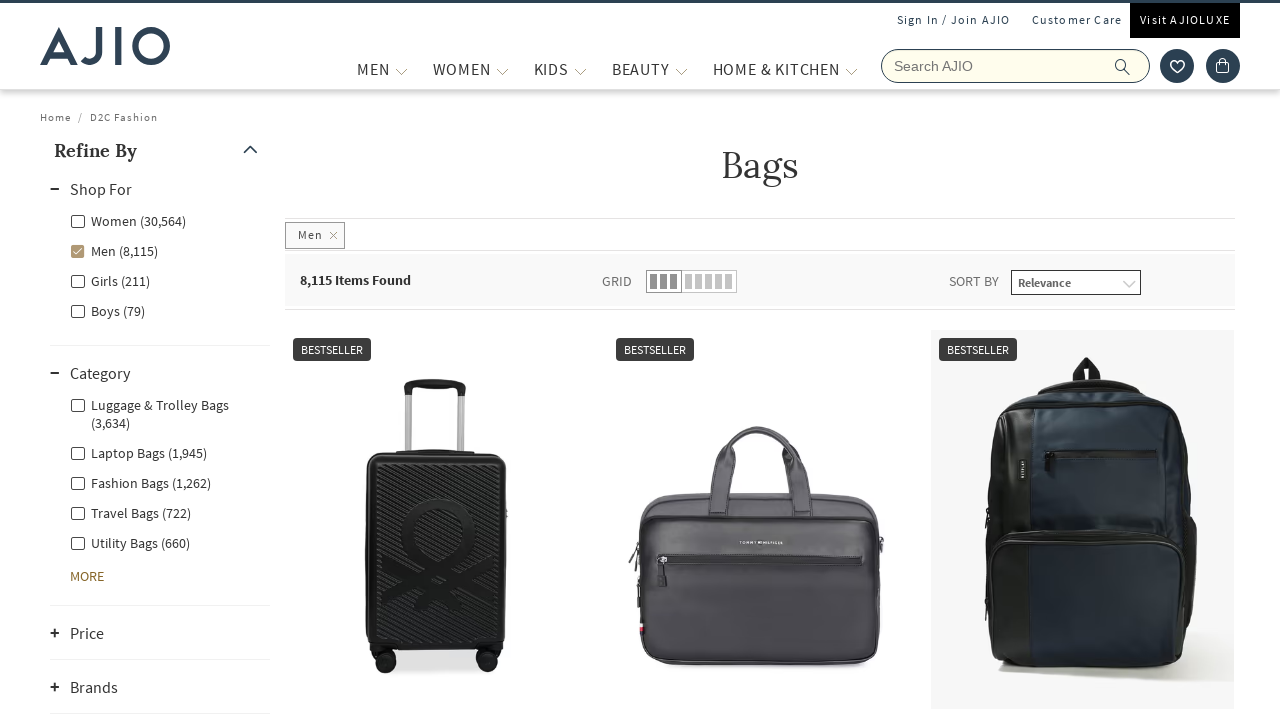

Applied Fashion Bags category filter at (140, 482) on xpath=//label[@class='facet-linkname facet-linkname-l1l3nestedcategory facet-lin
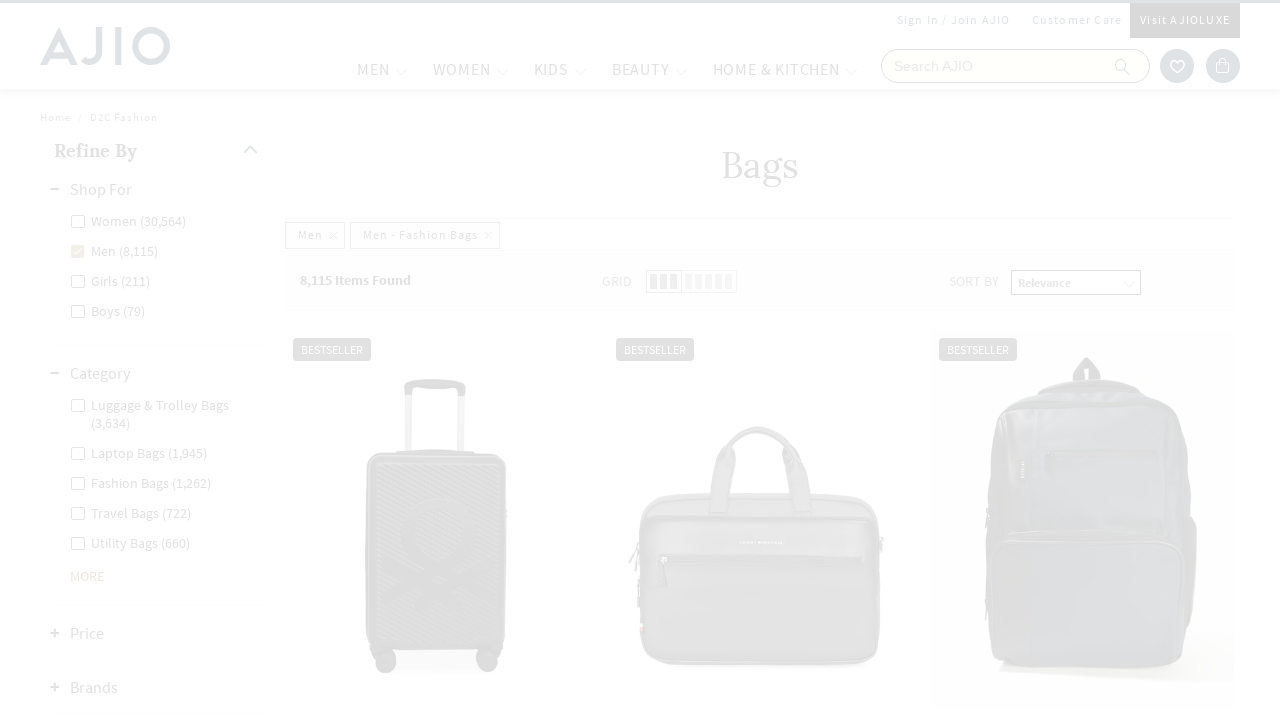

Filtered results loaded with length indicator visible
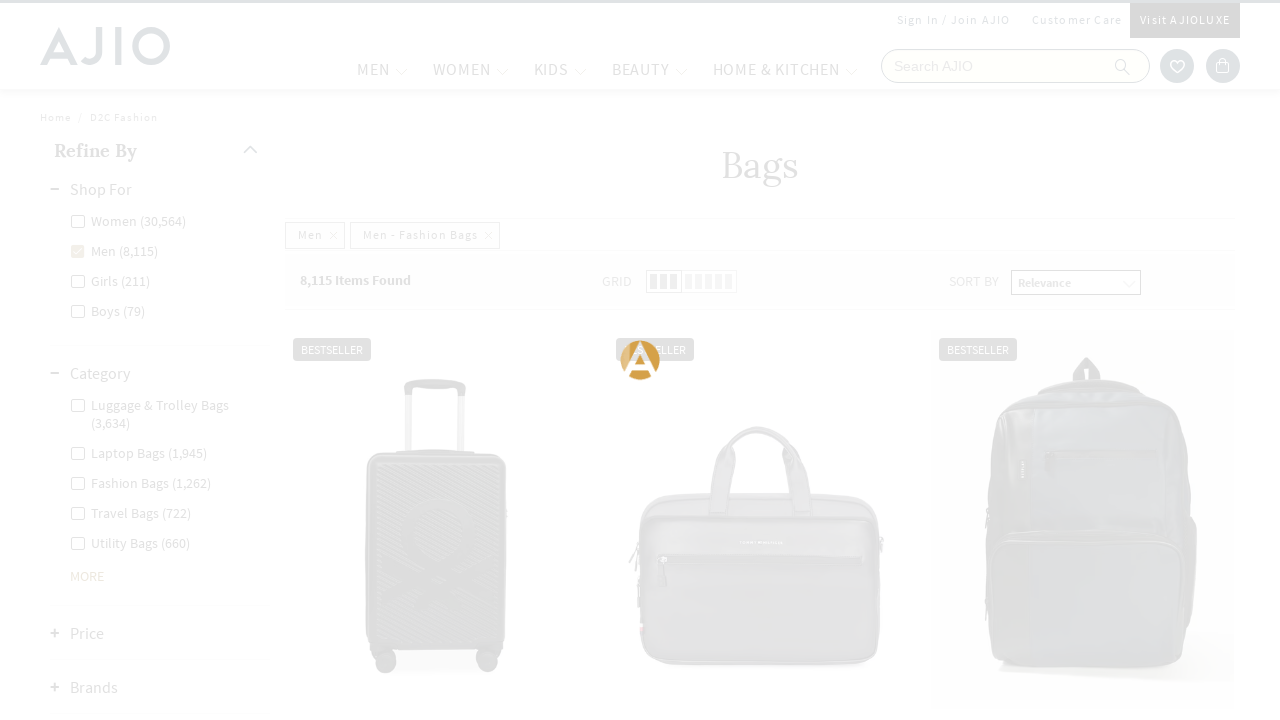

Verified brand elements are present in filtered results
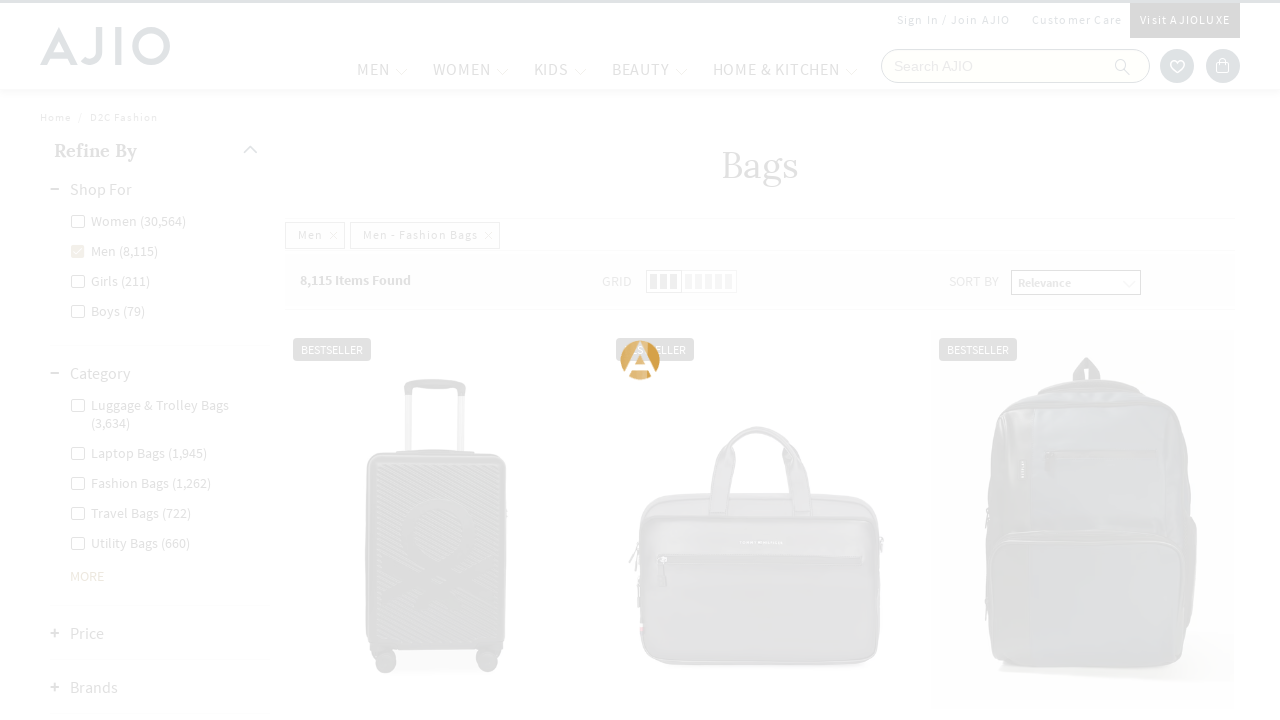

Verified bag name elements are present in filtered results
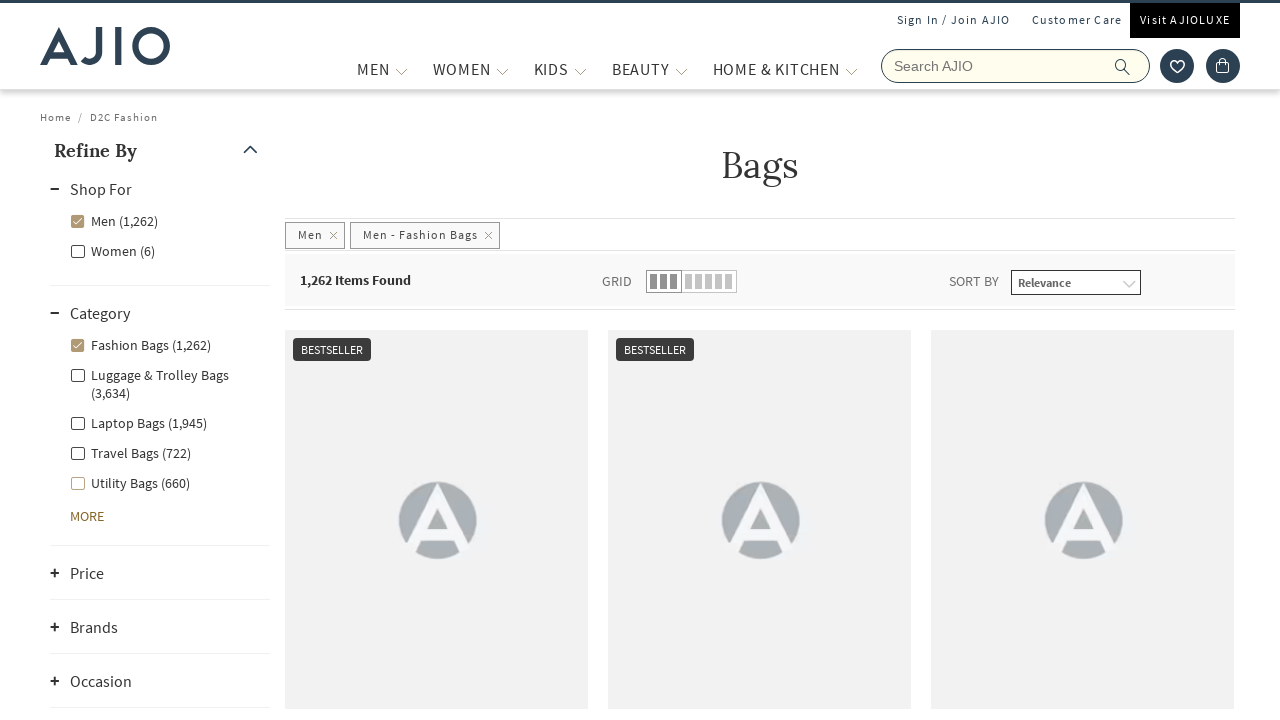

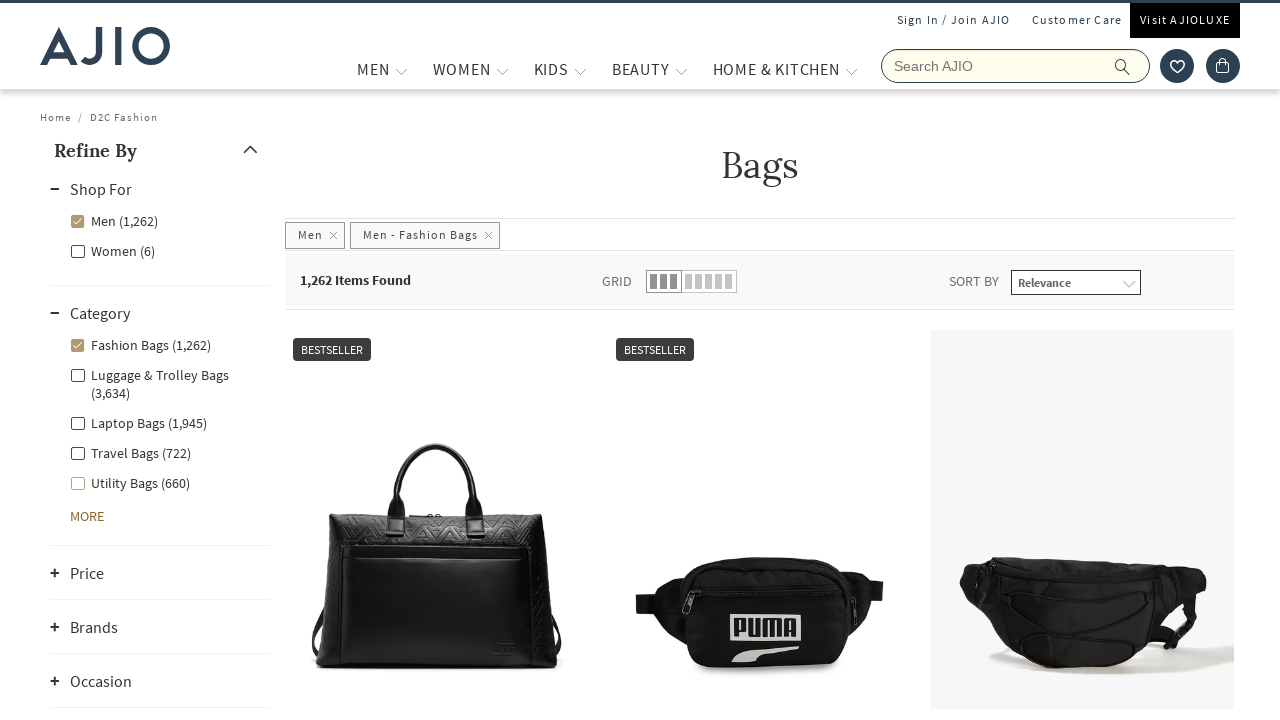